Tests the calculator's division operation by entering two numbers, selecting the division operator, and verifying the result

Starting URL: https://juliemr.github.io/protractor-demo/

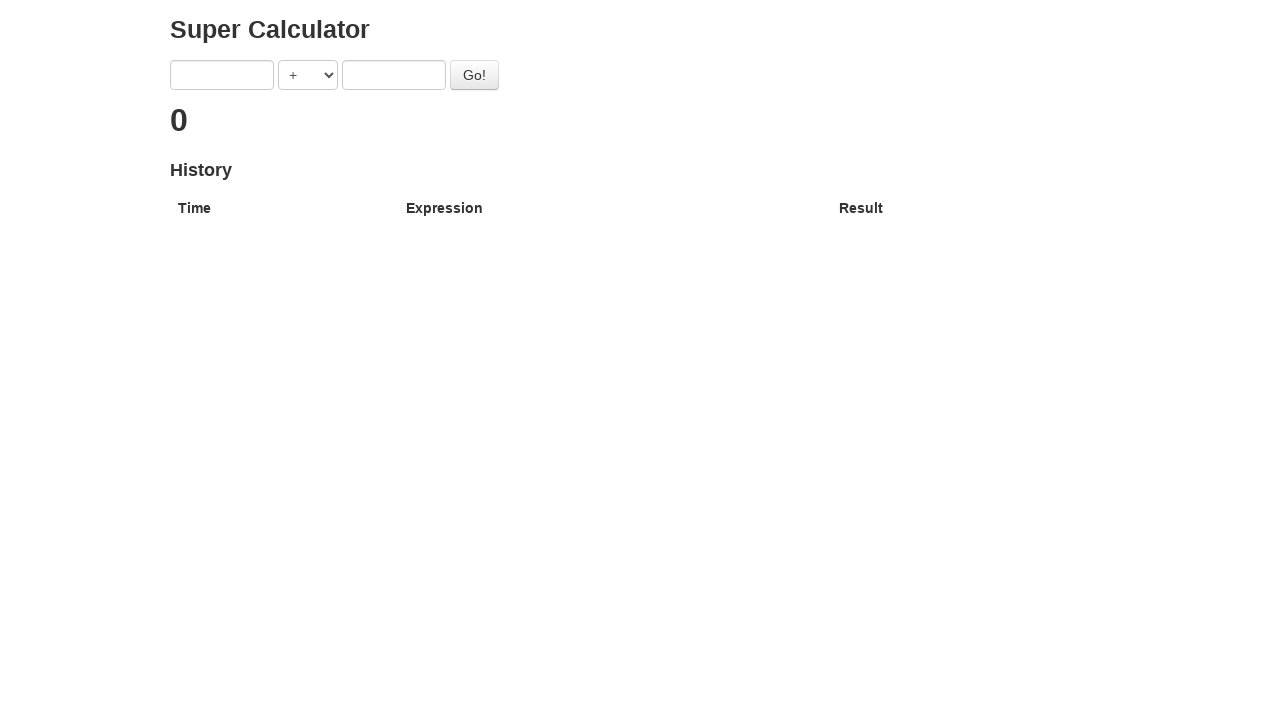

Cleared first input field on xpath=/html/body/div/div/form/input[1]
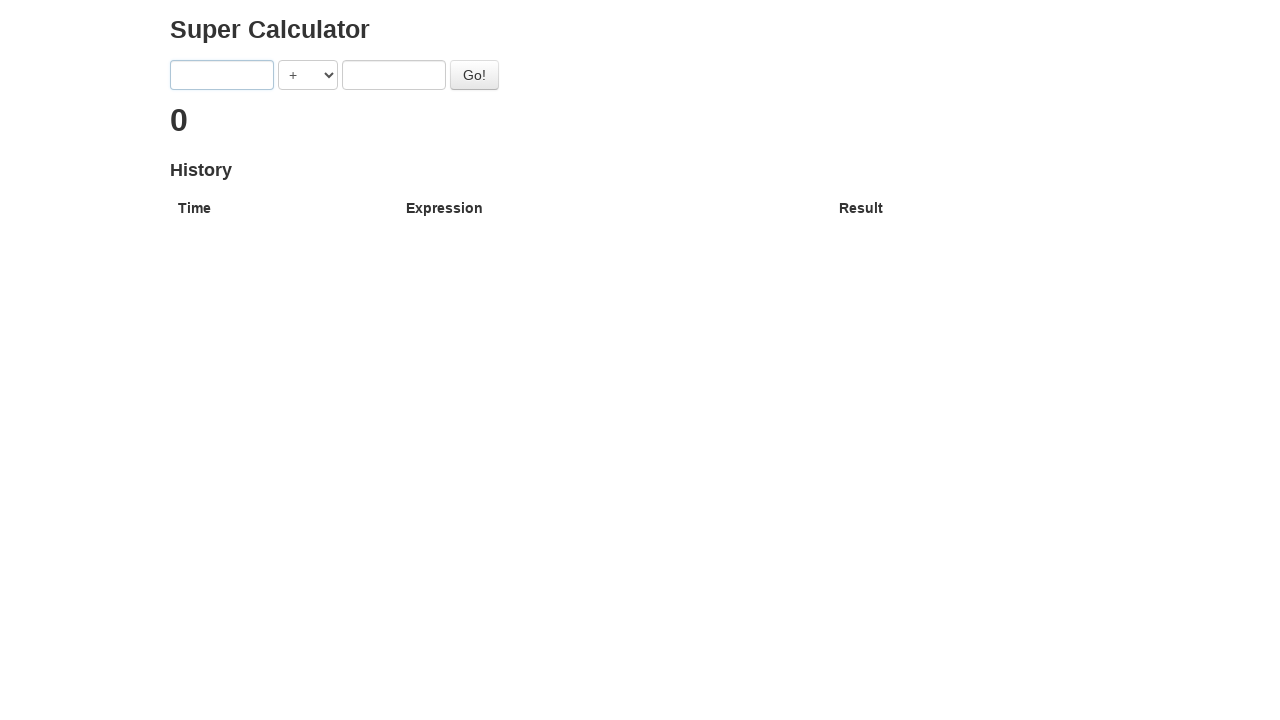

Entered first number '10' in input field on xpath=/html/body/div/div/form/input[1]
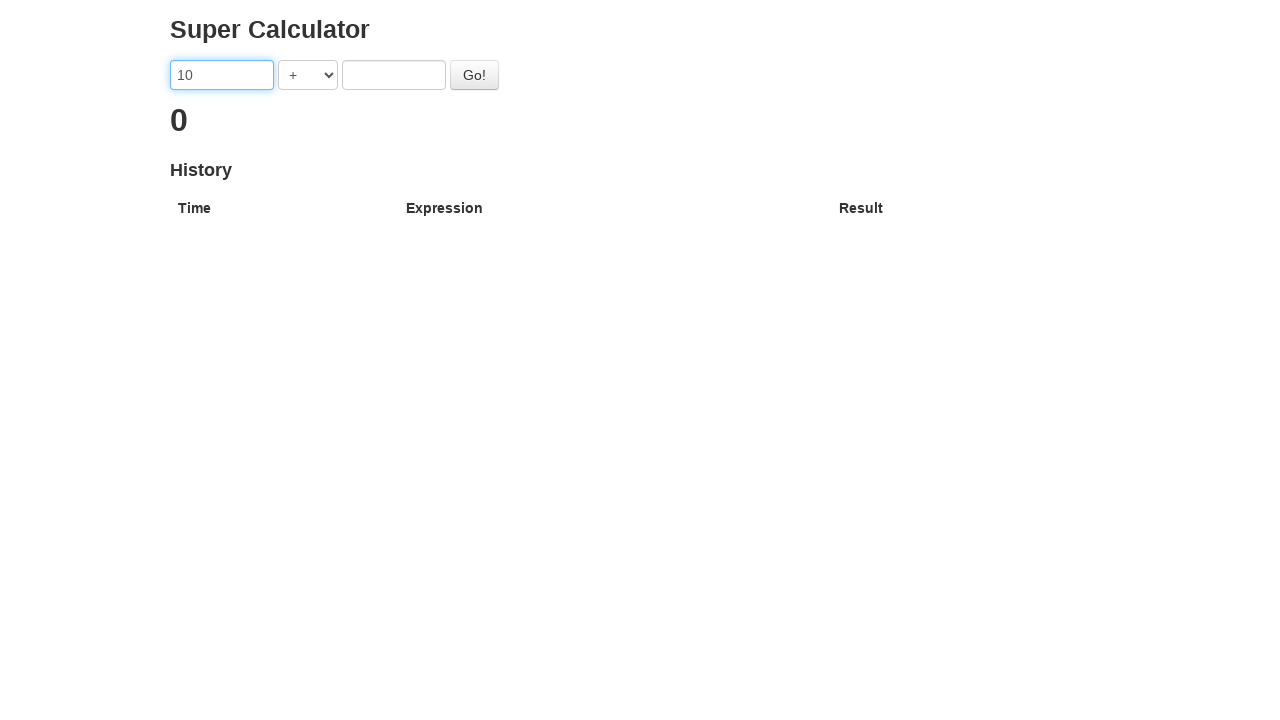

Selected division operator '/' from dropdown on xpath=/html/body/div/div/form/select
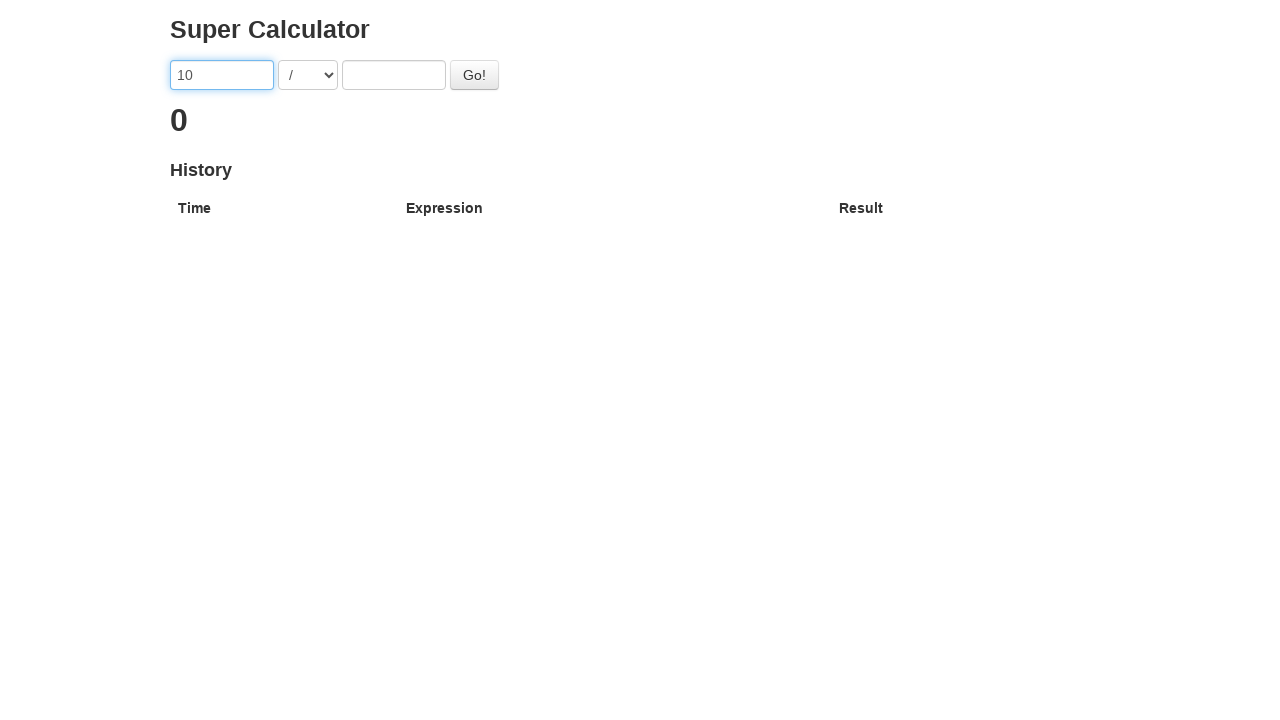

Cleared second input field on xpath=/html/body/div/div/form/input[2]
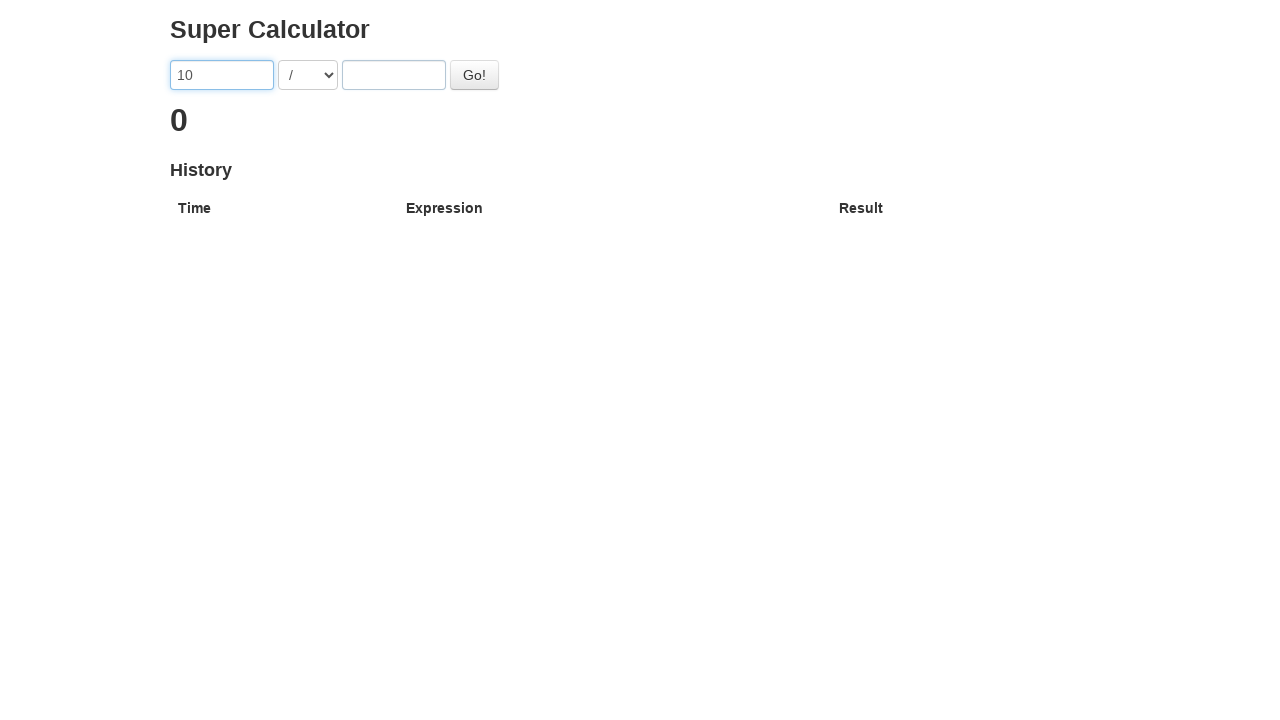

Entered second number '5' in input field on xpath=/html/body/div/div/form/input[2]
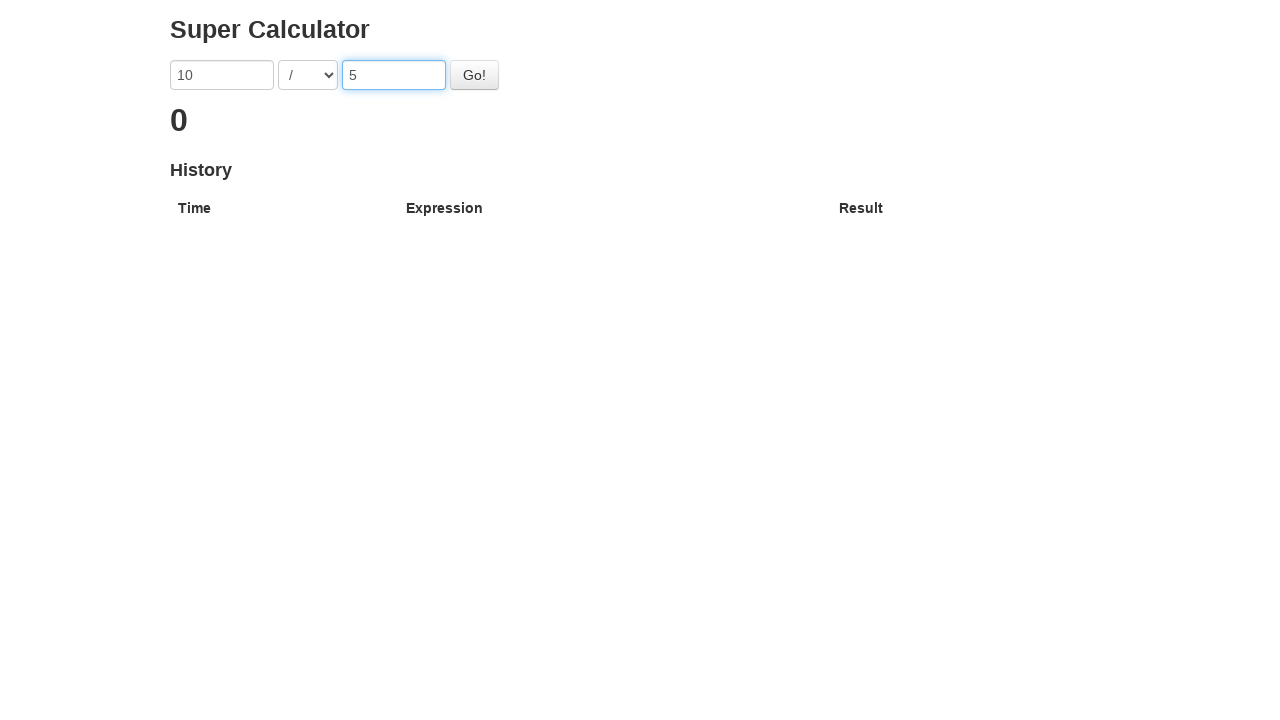

Clicked 'Go' button to perform division calculation at (474, 75) on #gobutton
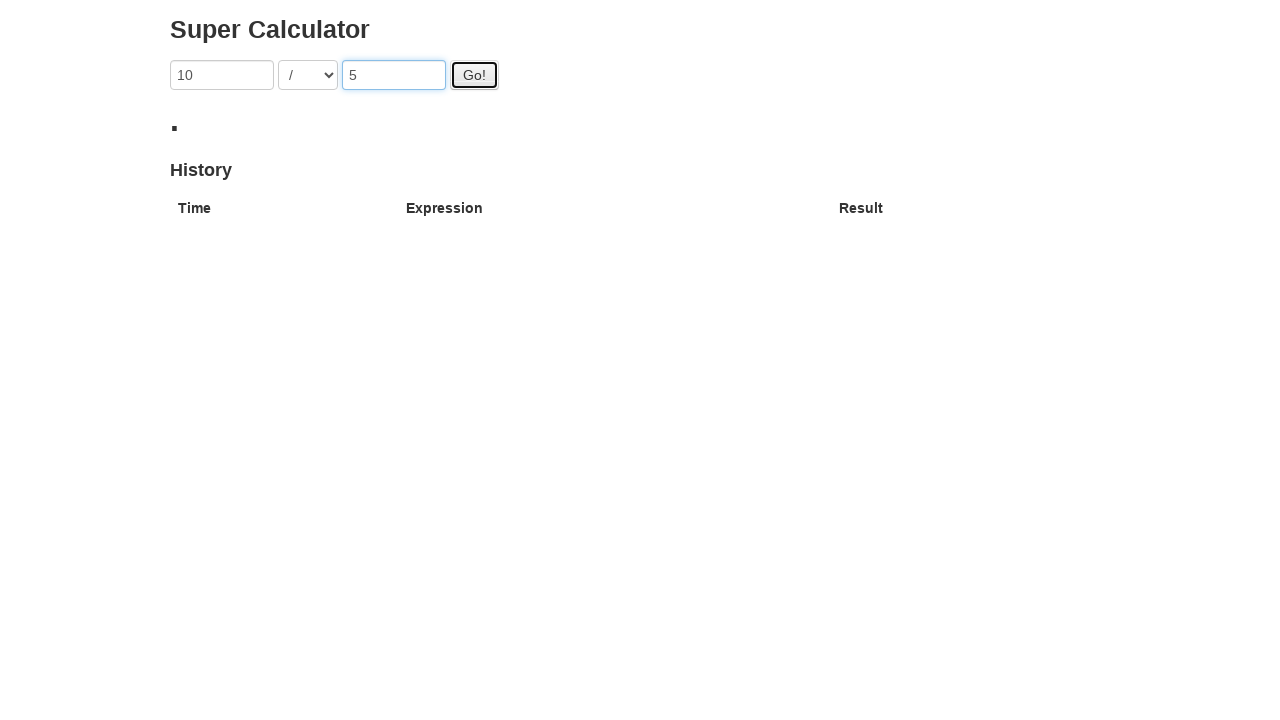

Result appeared on calculator display
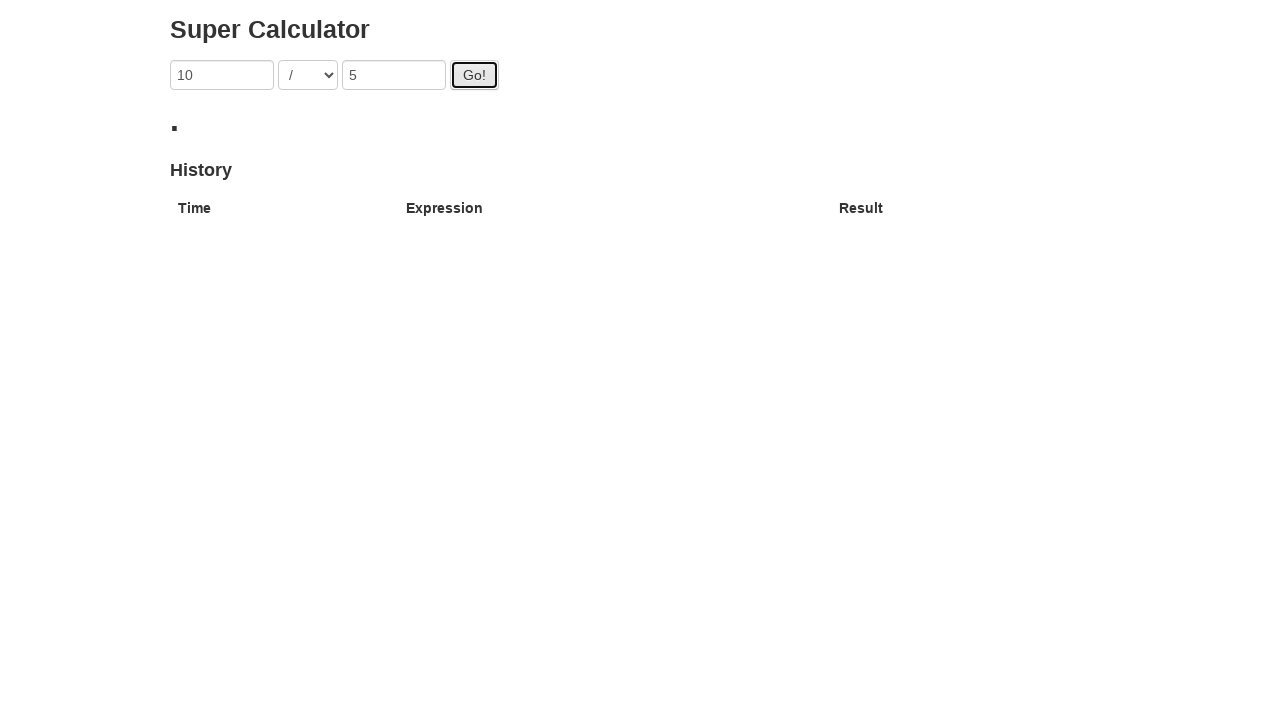

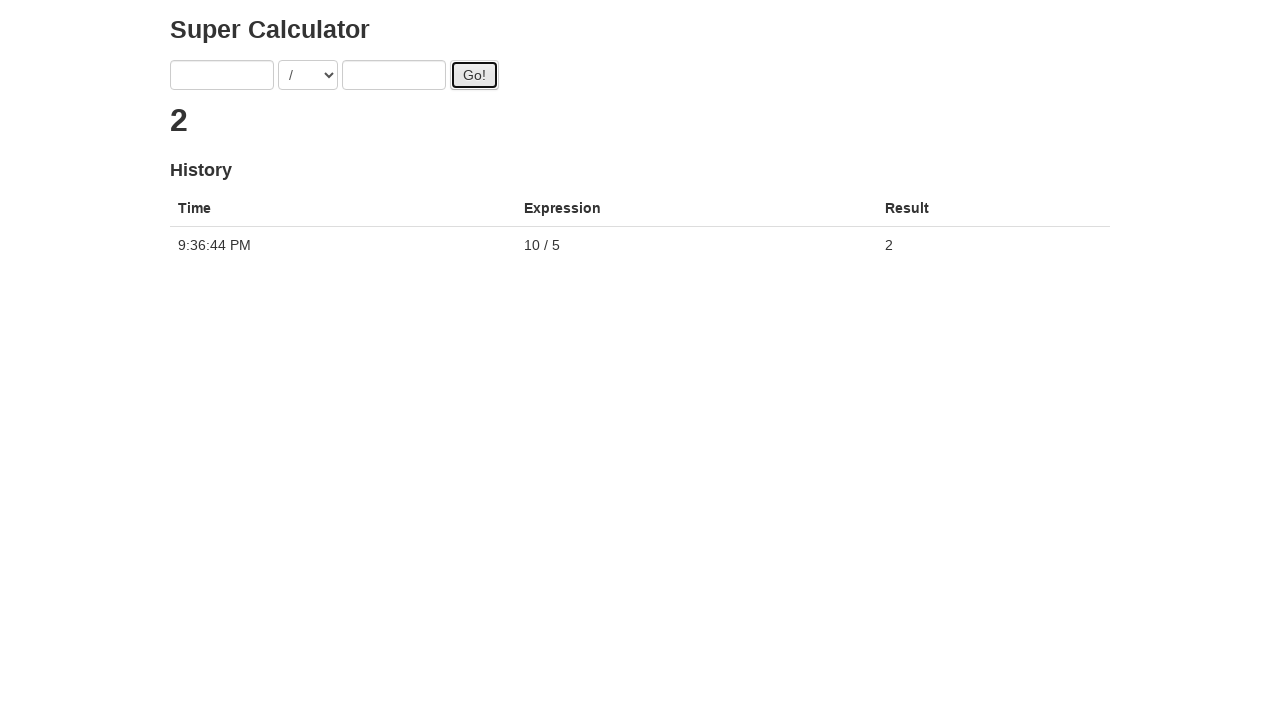